Tests an e-commerce flow on an Angular demo app by clicking a success button, selecting a Selenium link, and adding an item to cart

Starting URL: https://rahulshettyacademy.com/angularAppdemo/

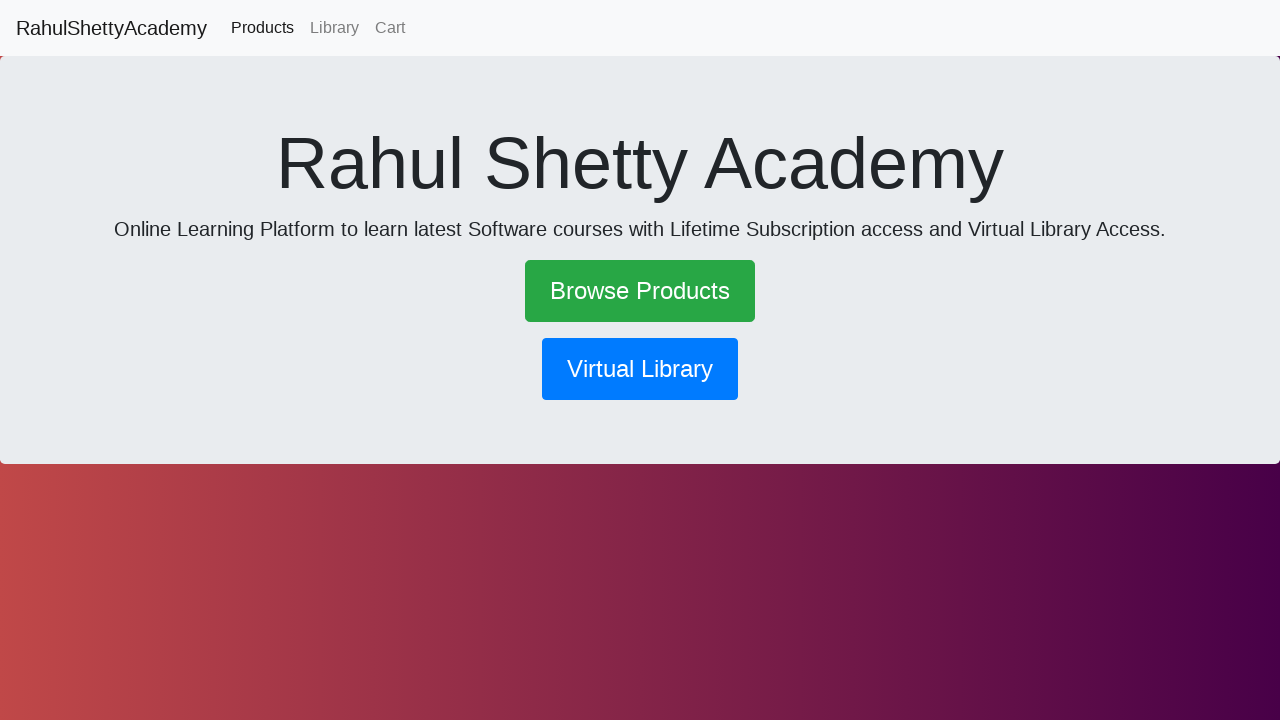

Clicked the success button at (640, 291) on .btn-success
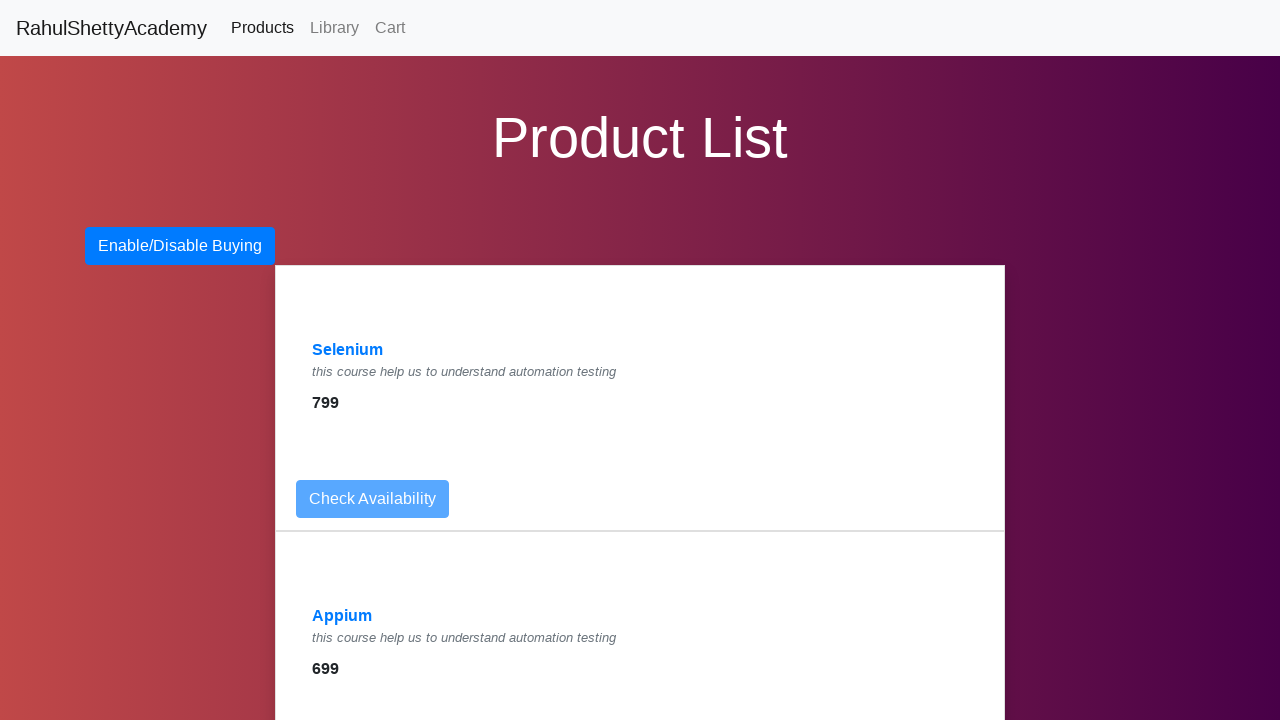

Clicked on the Selenium link at (348, 350) on text=Selenium
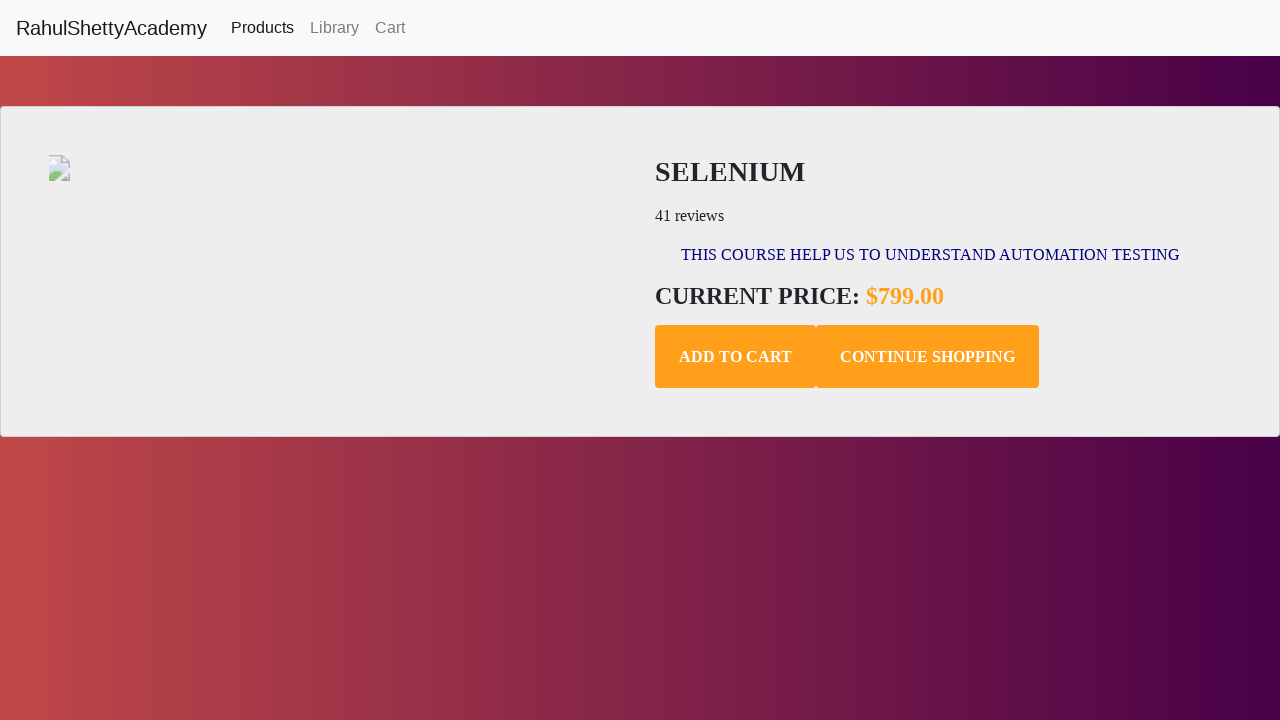

Clicked add to cart button at (736, 357) on .add-to-cart
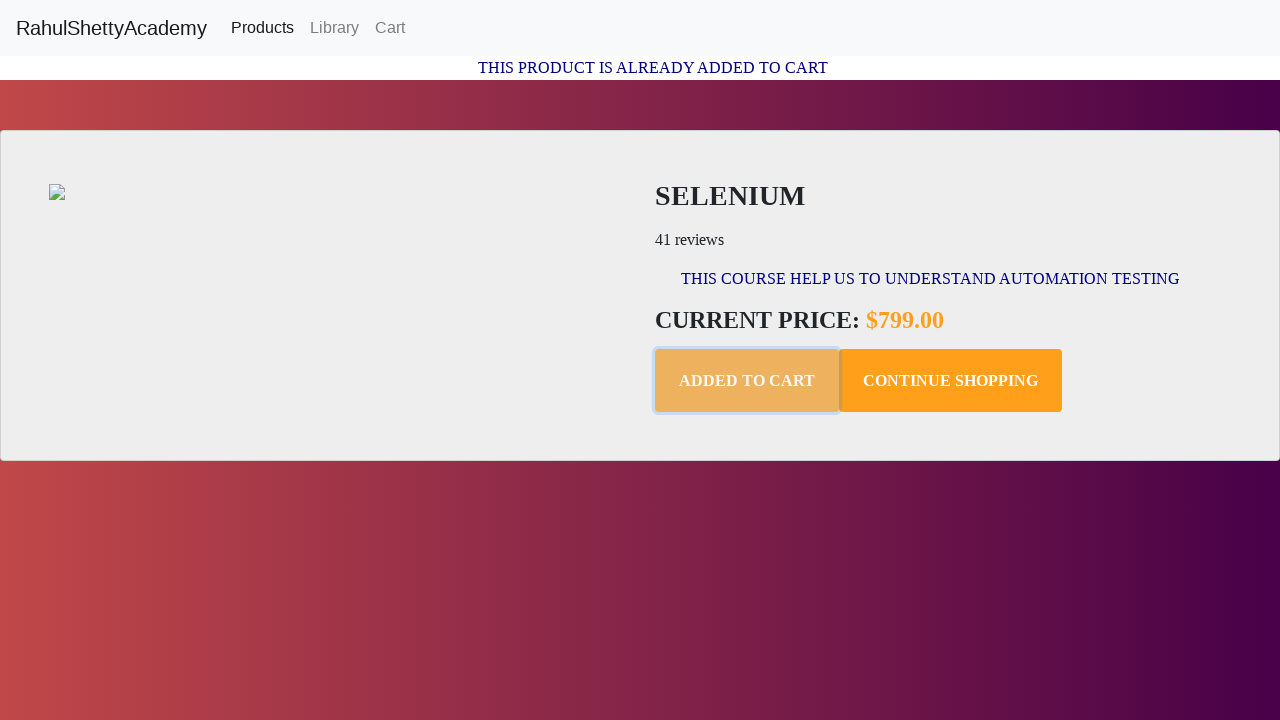

Paragraph text is now visible
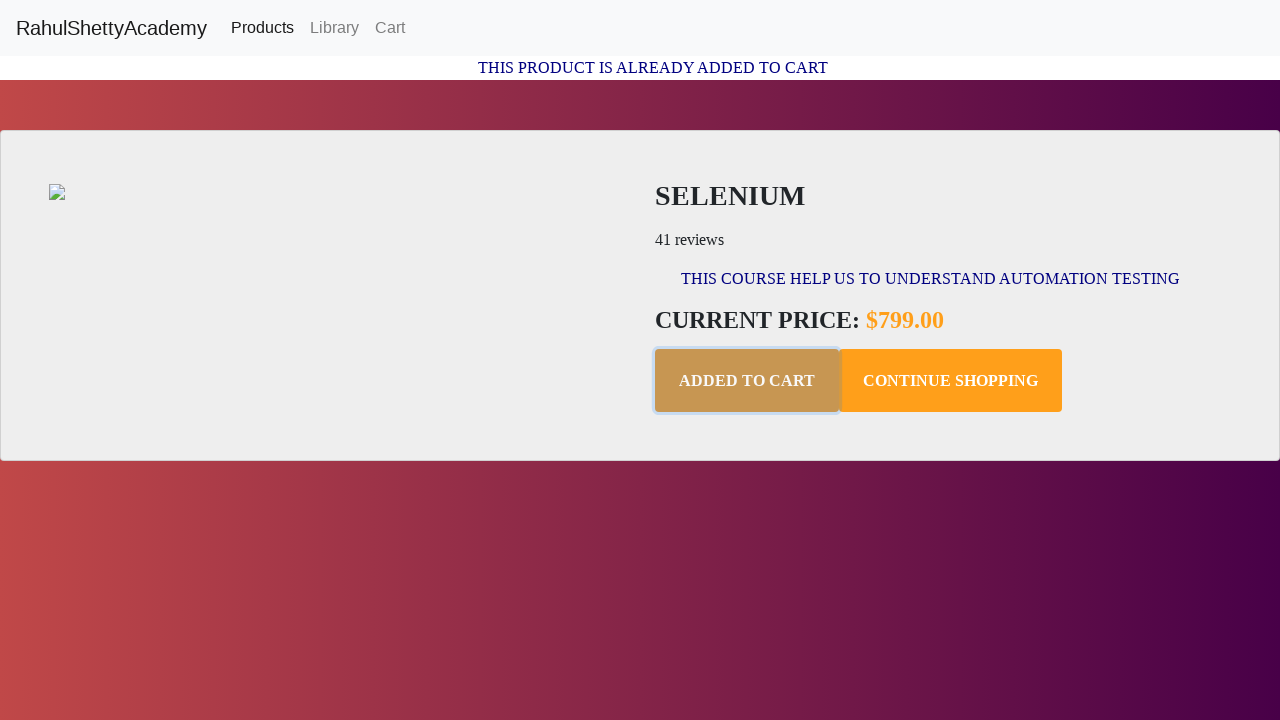

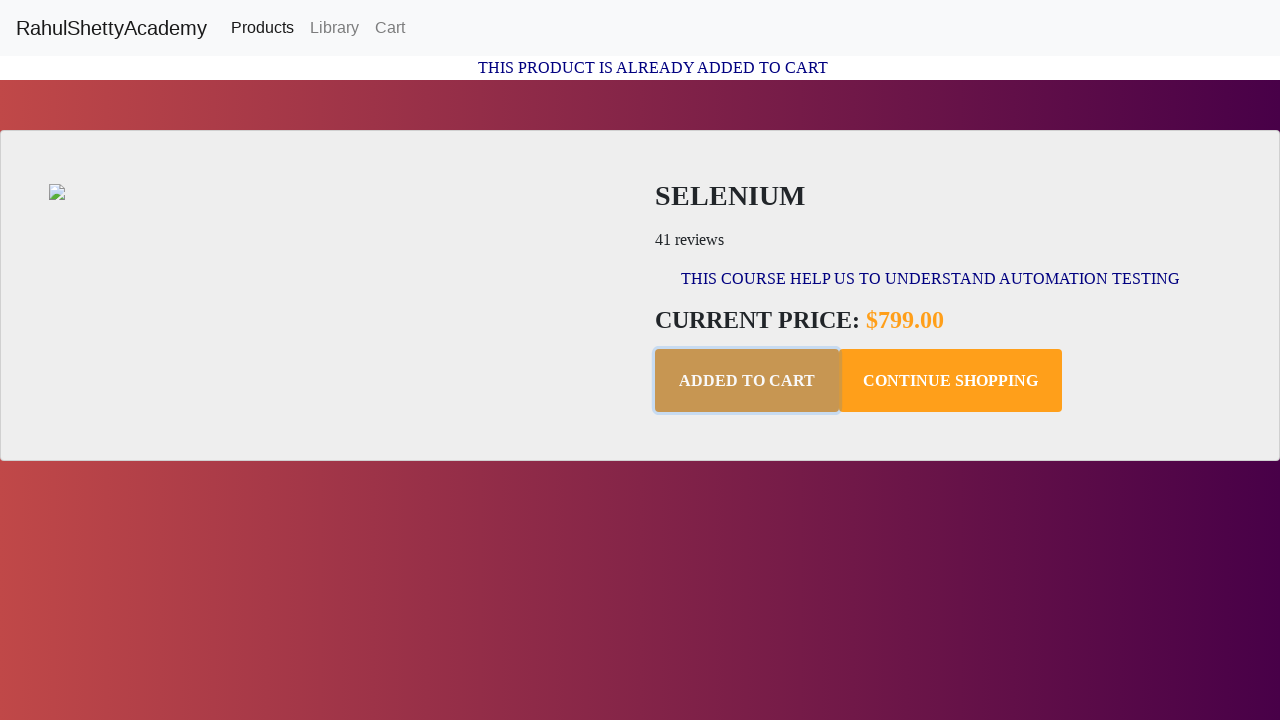